Tests adding an item to a requisition by entering product code and quantity, then clicking the insert button to add to the items table

Starting URL: https://splendorous-starlight-c2b50a.netlify.app/

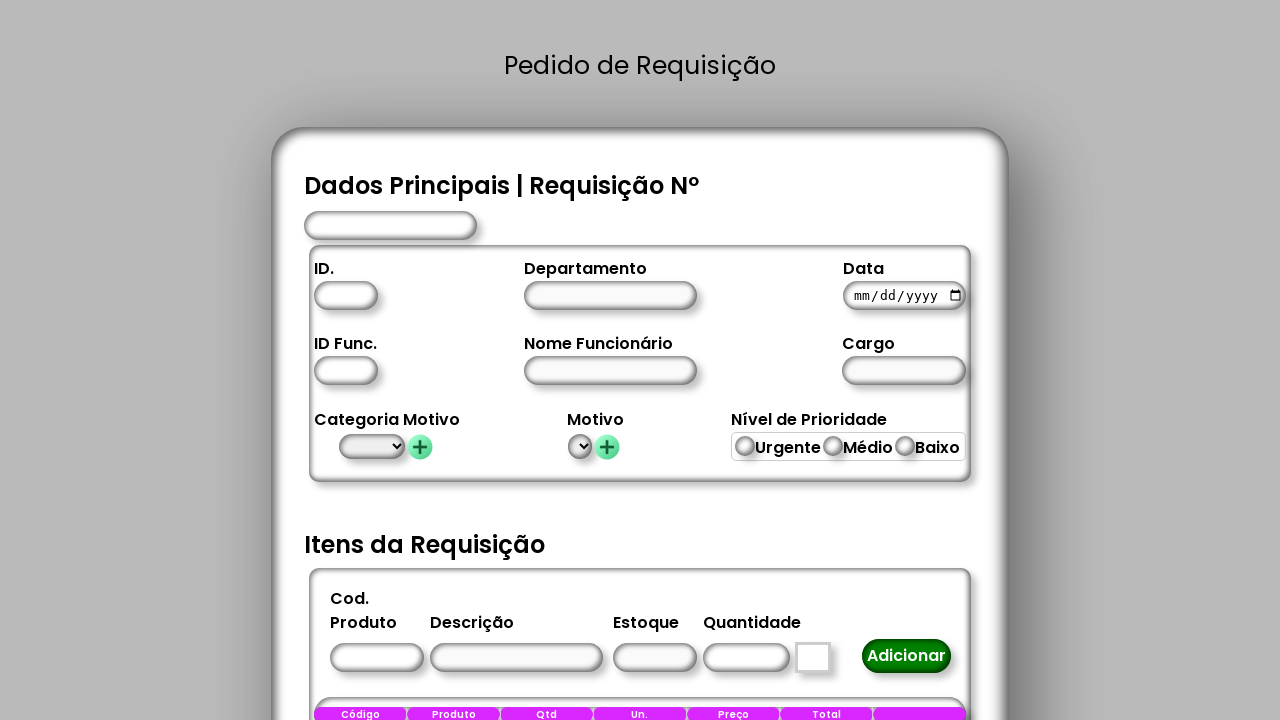

Clicked on product code field at (376, 658) on #CodigoProduto
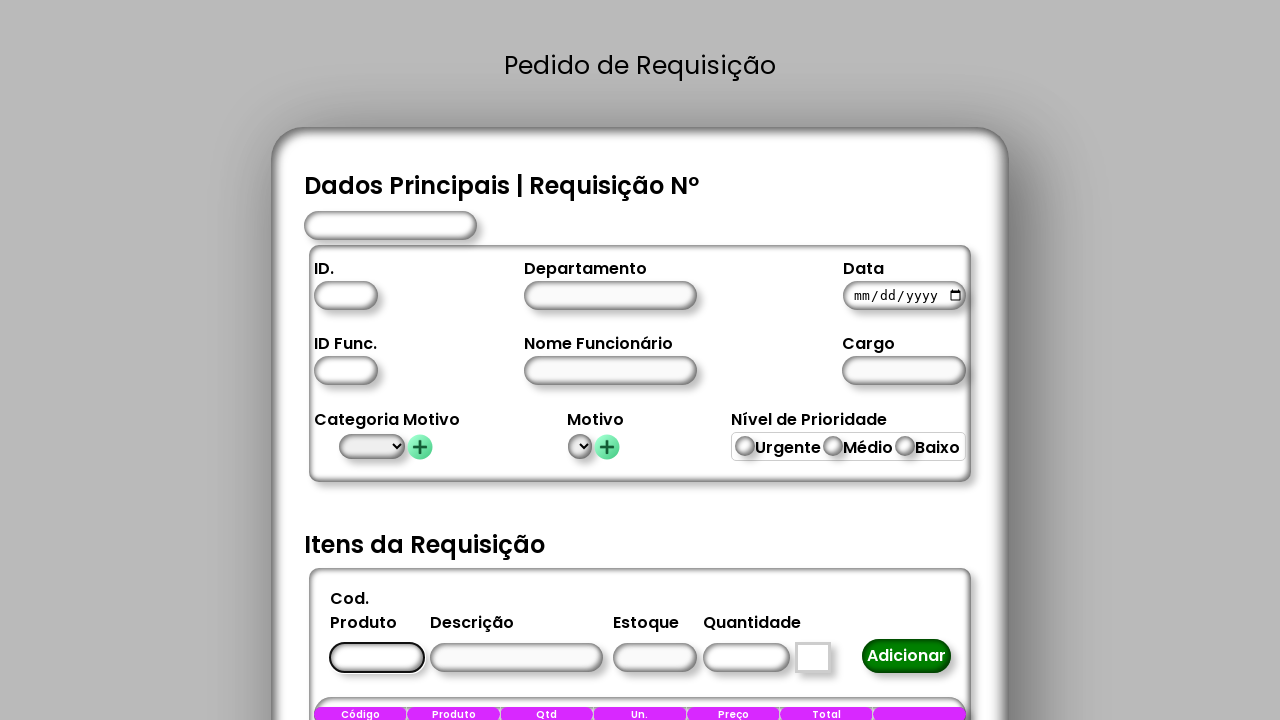

Entered product code '1' on #CodigoProduto
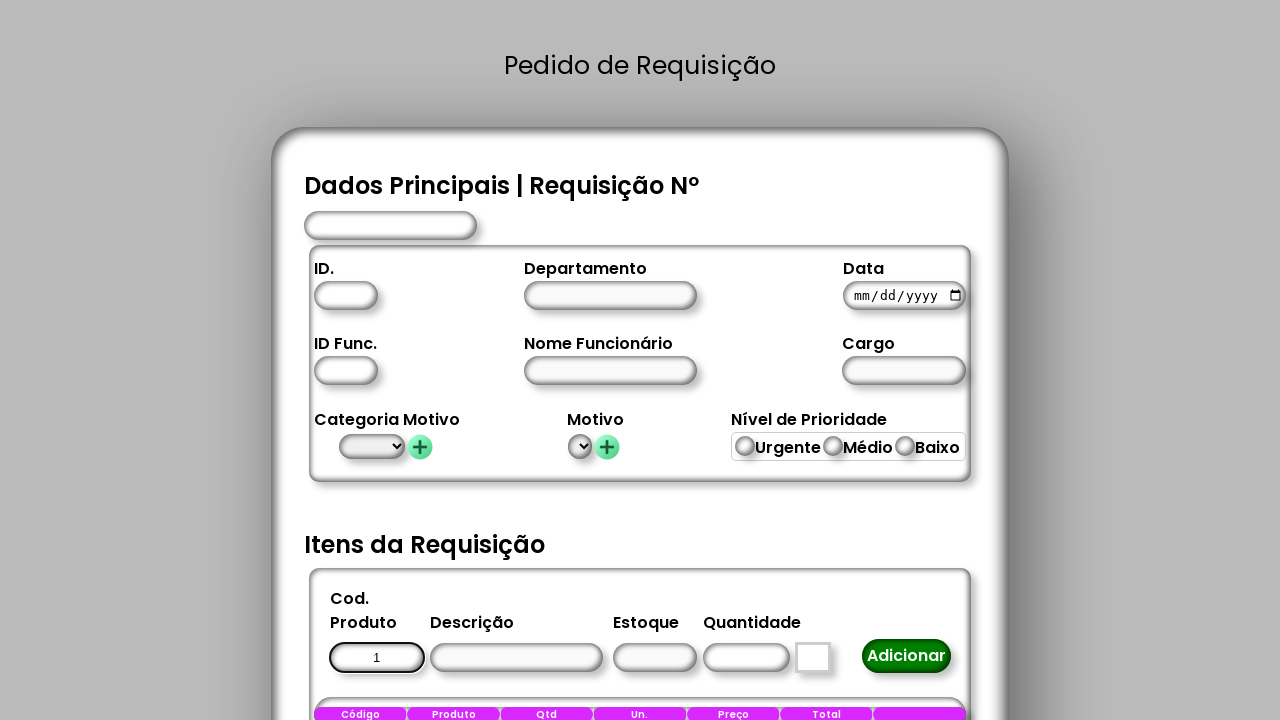

Clicked on quantity field at (746, 658) on #Quantidade
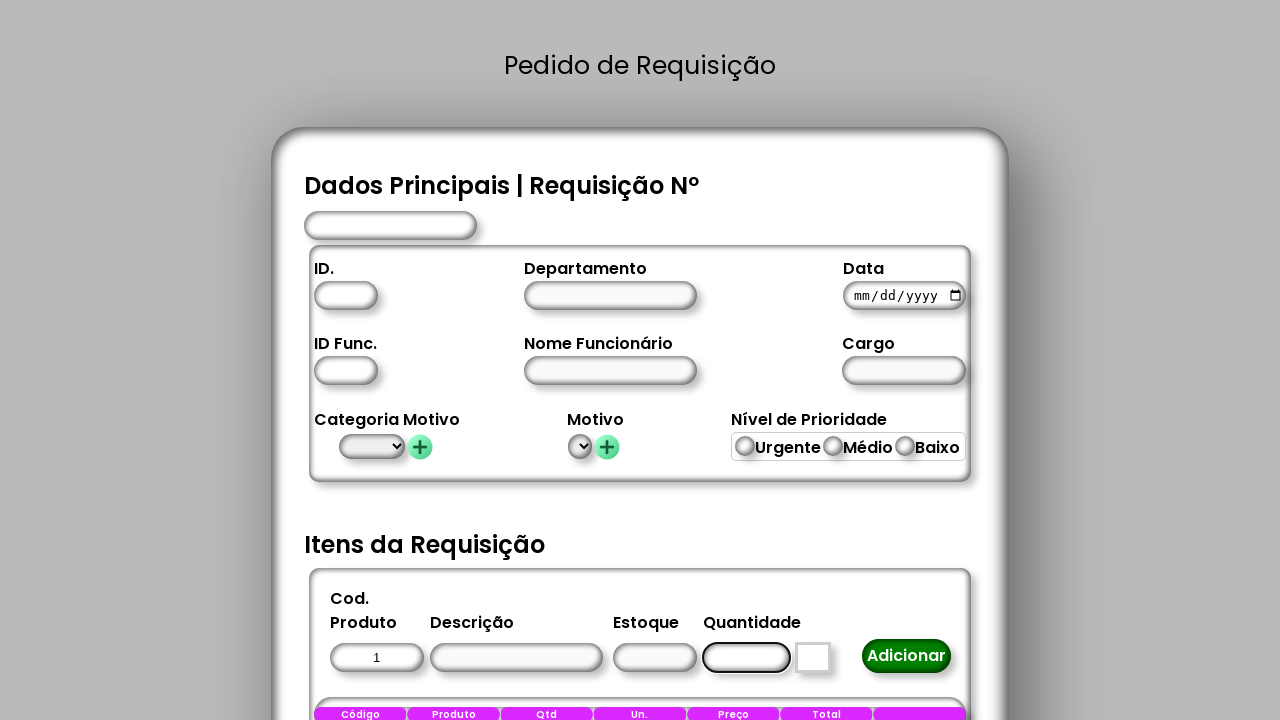

Entered quantity '2' on #Quantidade
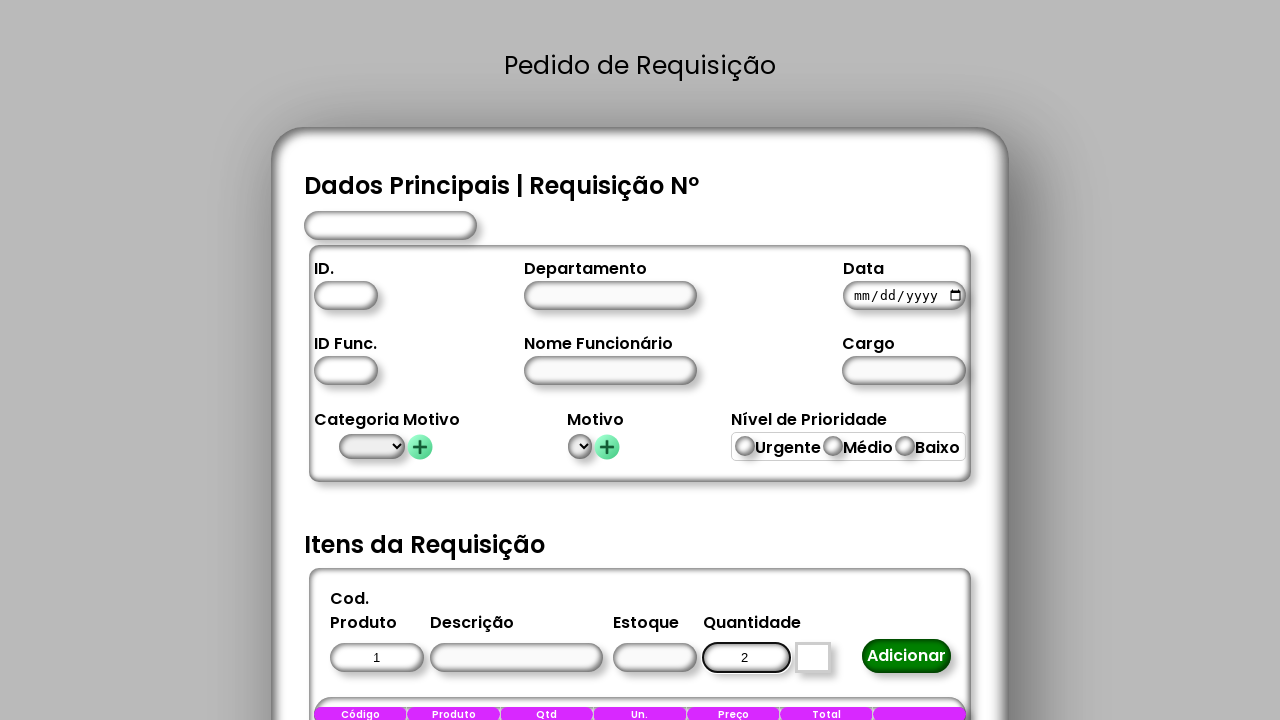

Clicked insert button to add item to requisition at (906, 656) on #BtnInserirItens > span
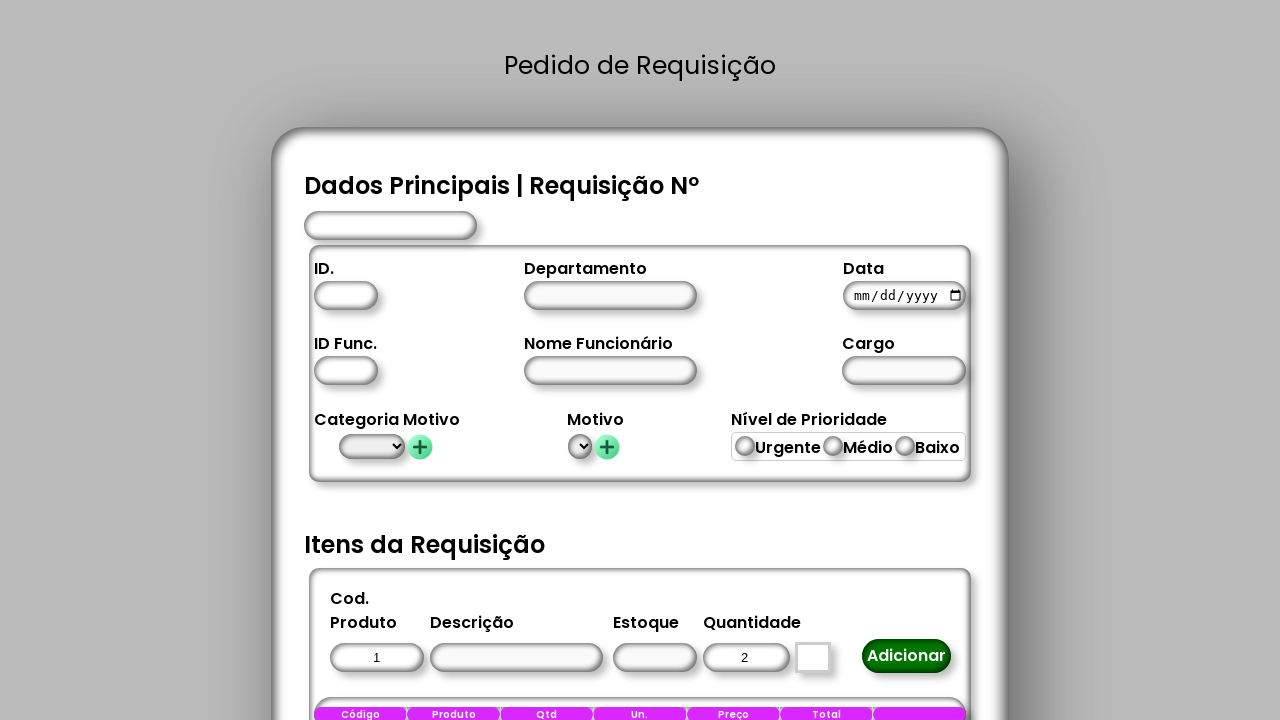

Waited 3 seconds for table to update
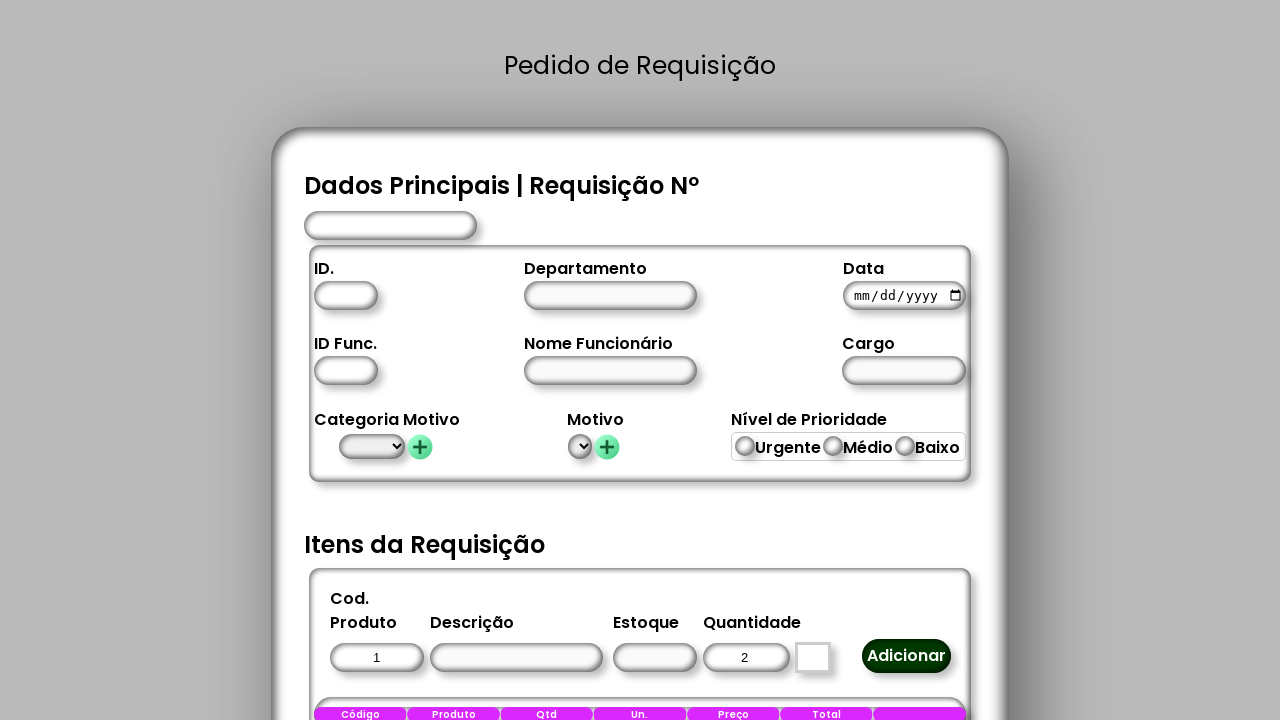

Verified items table is present
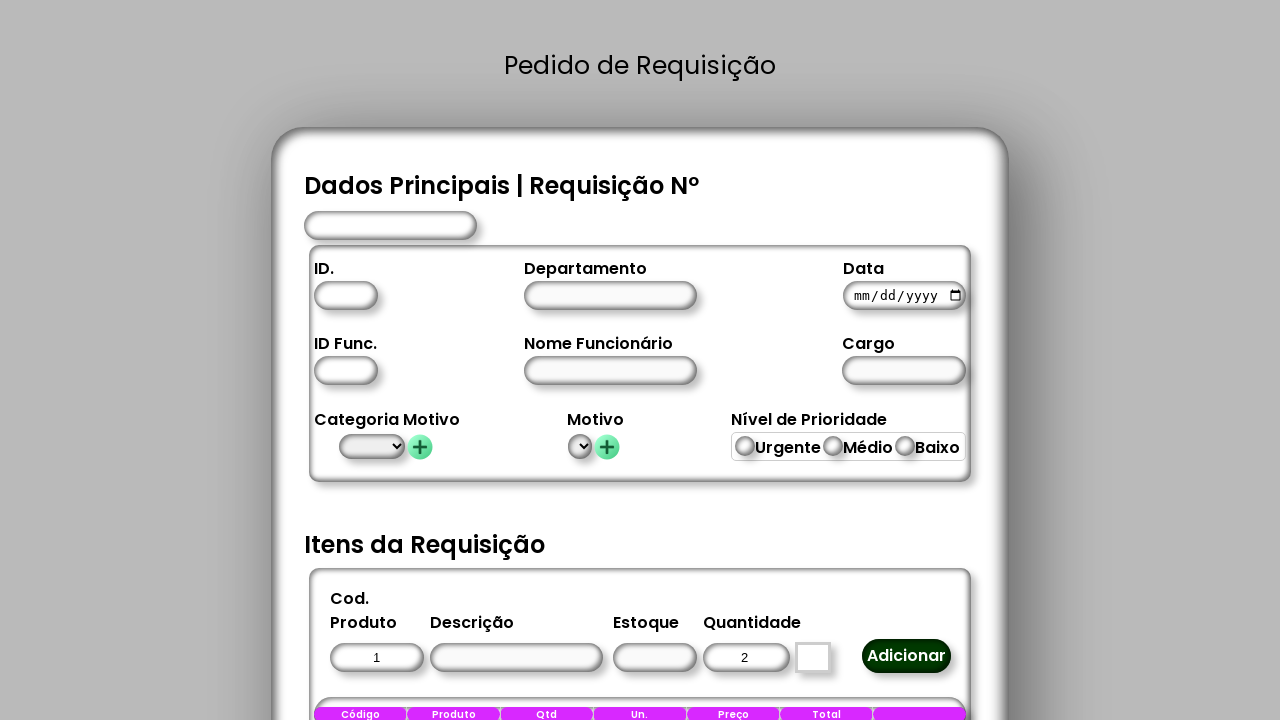

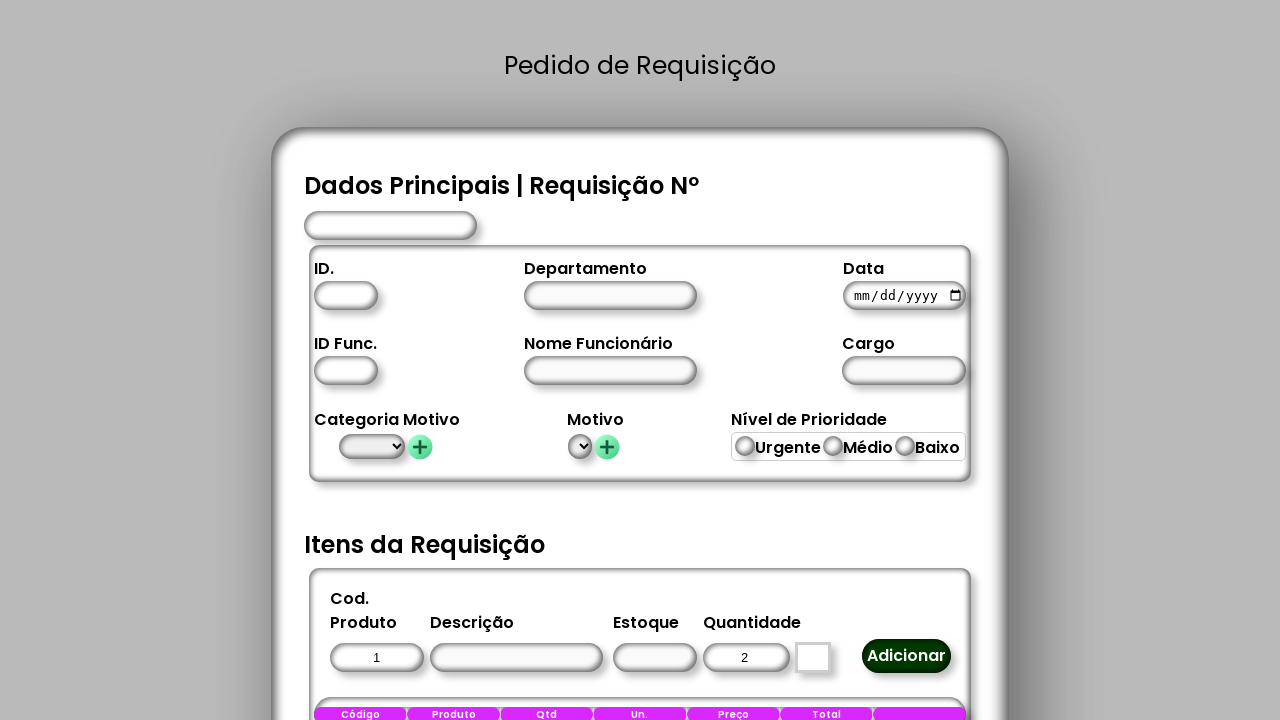